Tests iframe interaction by switching to an iframe and entering text into an input field within it

Starting URL: https://demo.automationtesting.in/Frames.html

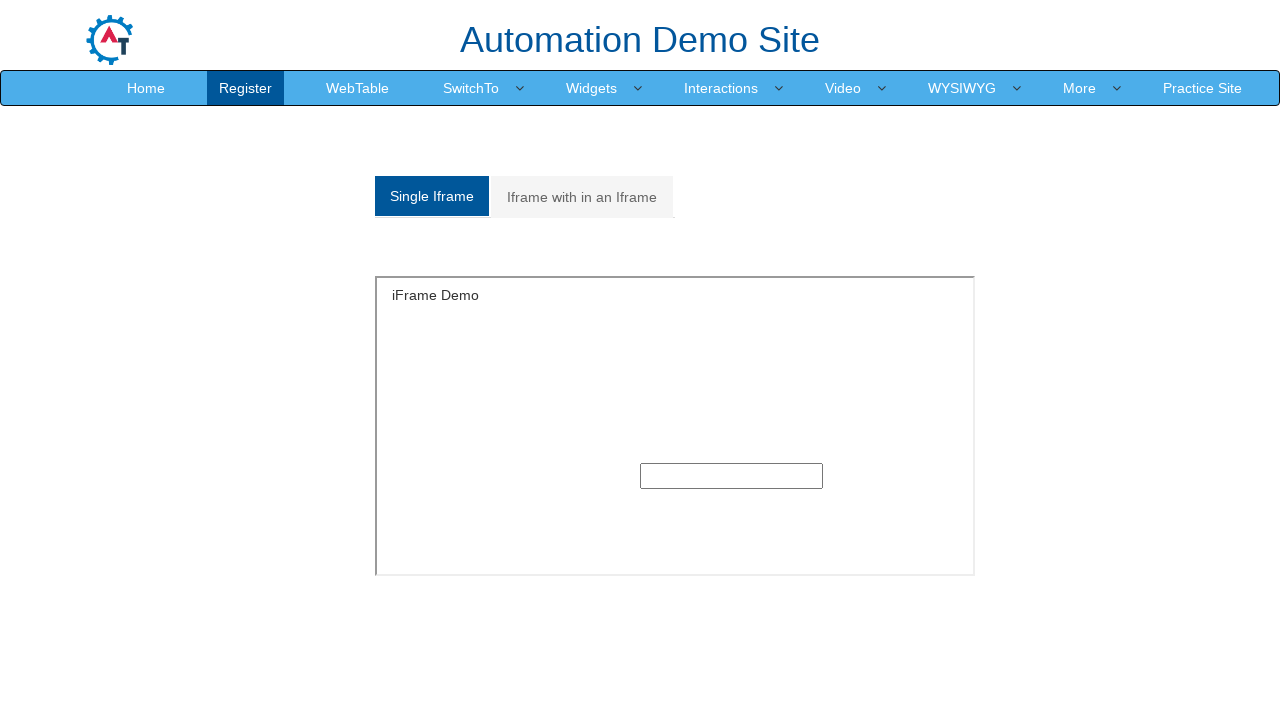

Clicked on the Single iframe tab at (432, 196) on xpath=//a[@href='#Single']
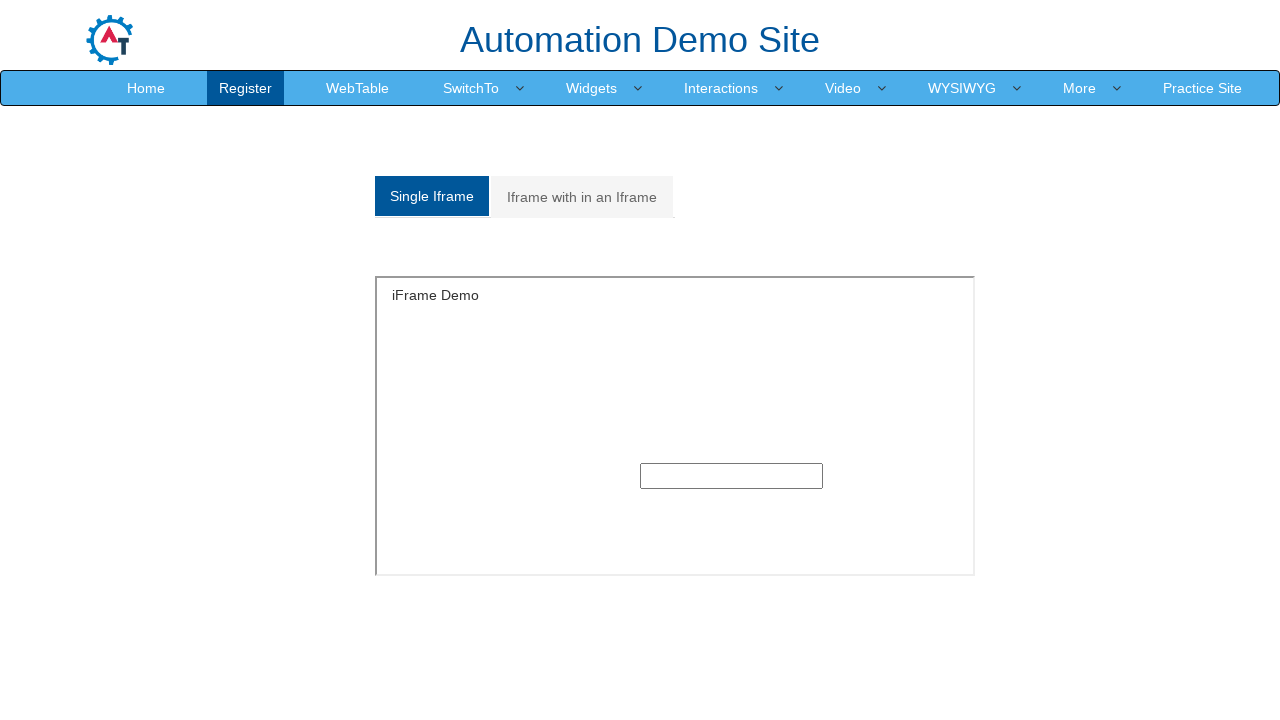

Located the iframe with id 'singleframe'
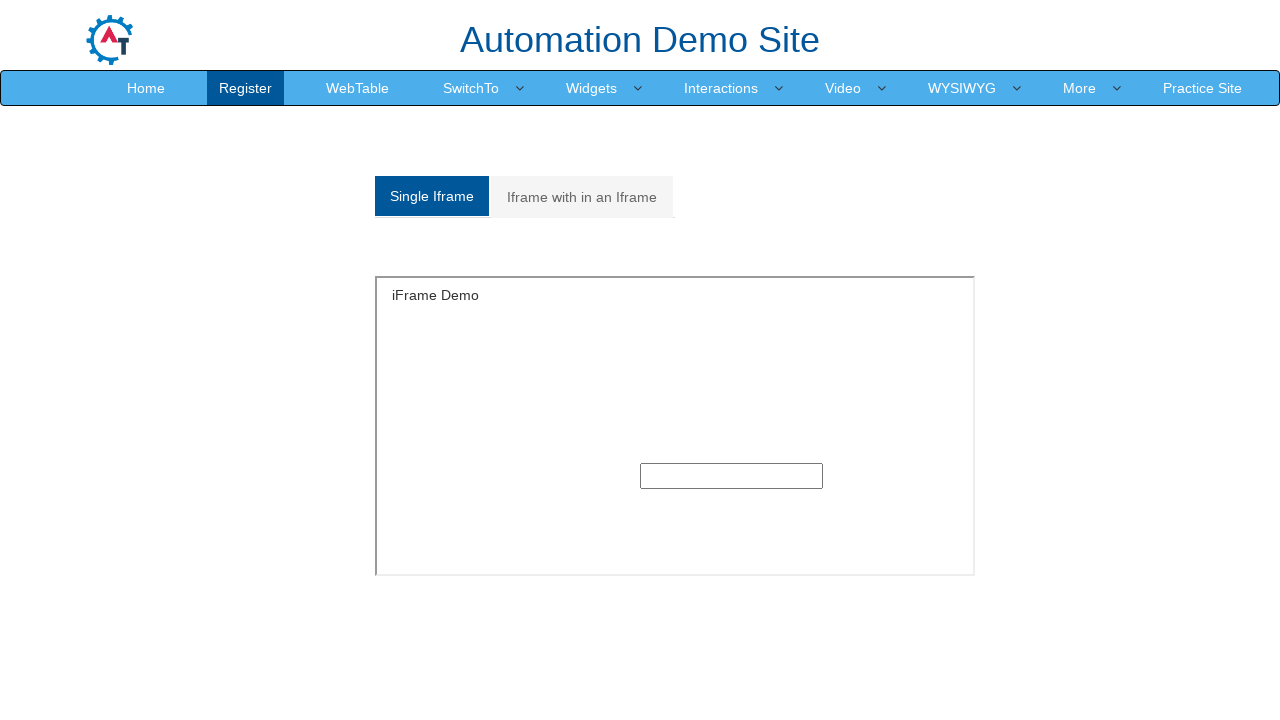

Filled input field within iframe with 'Teste Iframe' on xpath=//iframe[@id='singleframe'] >> internal:control=enter-frame >> input
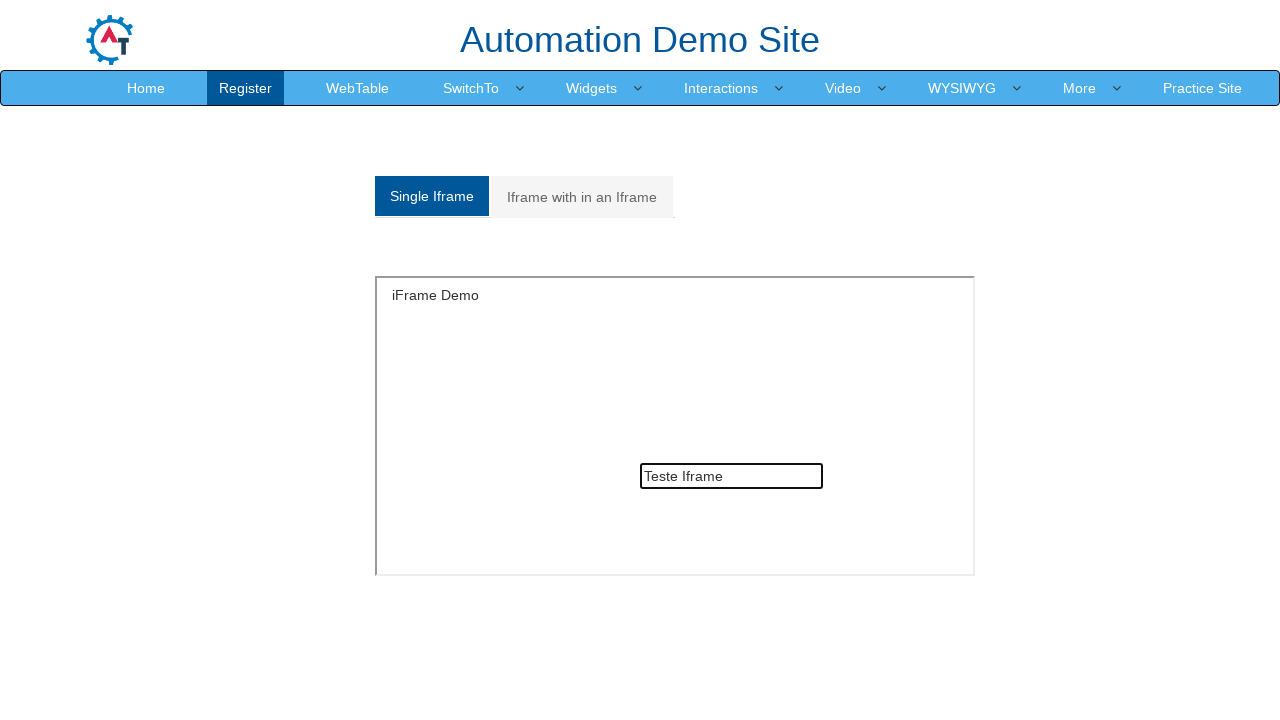

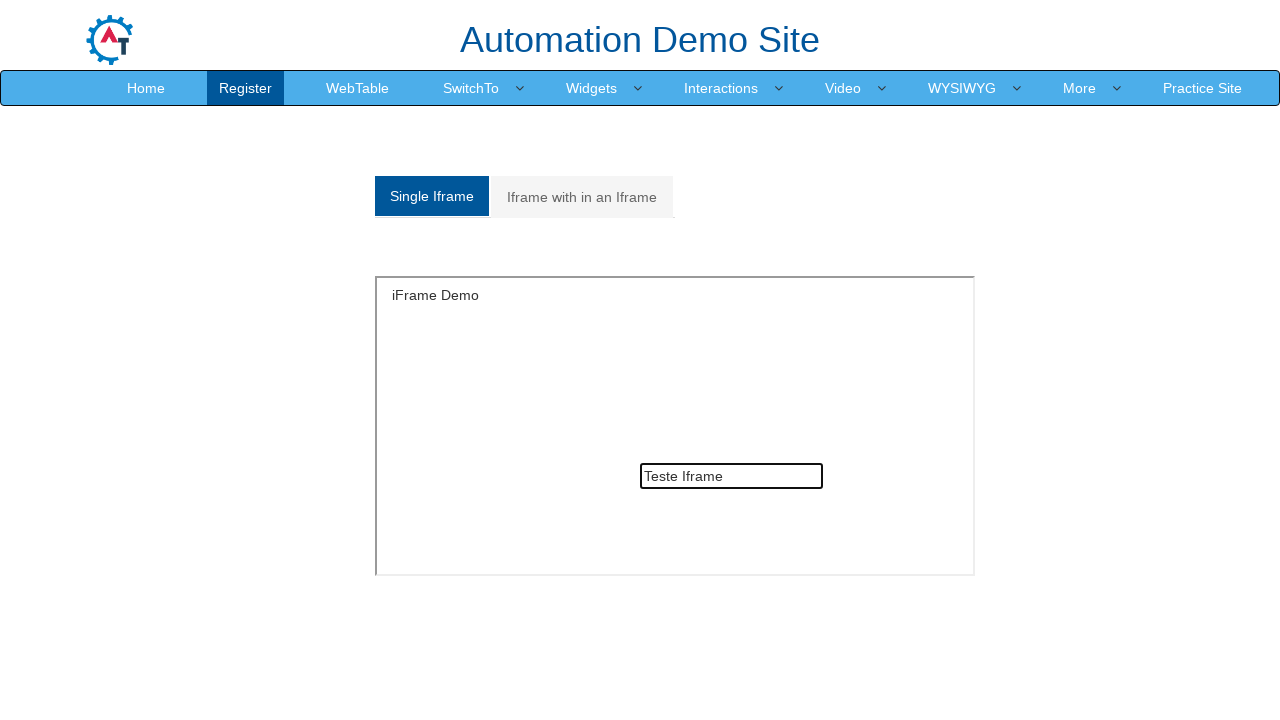